Tests the passenger count dropdown by opening it, clicking the increment button for adults 5 times to increase the count, and then closing the dropdown.

Starting URL: https://rahulshettyacademy.com/dropdownsPractise/

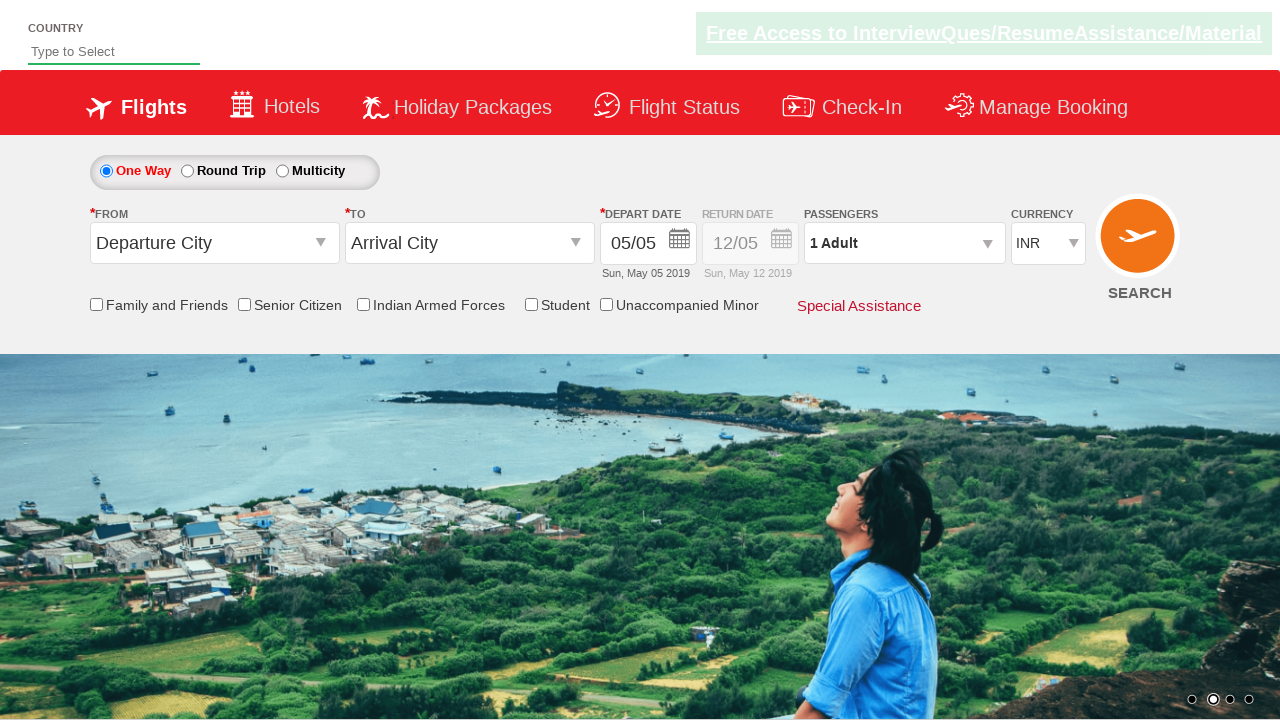

Clicked to open passenger count dropdown at (904, 243) on #divpaxinfo
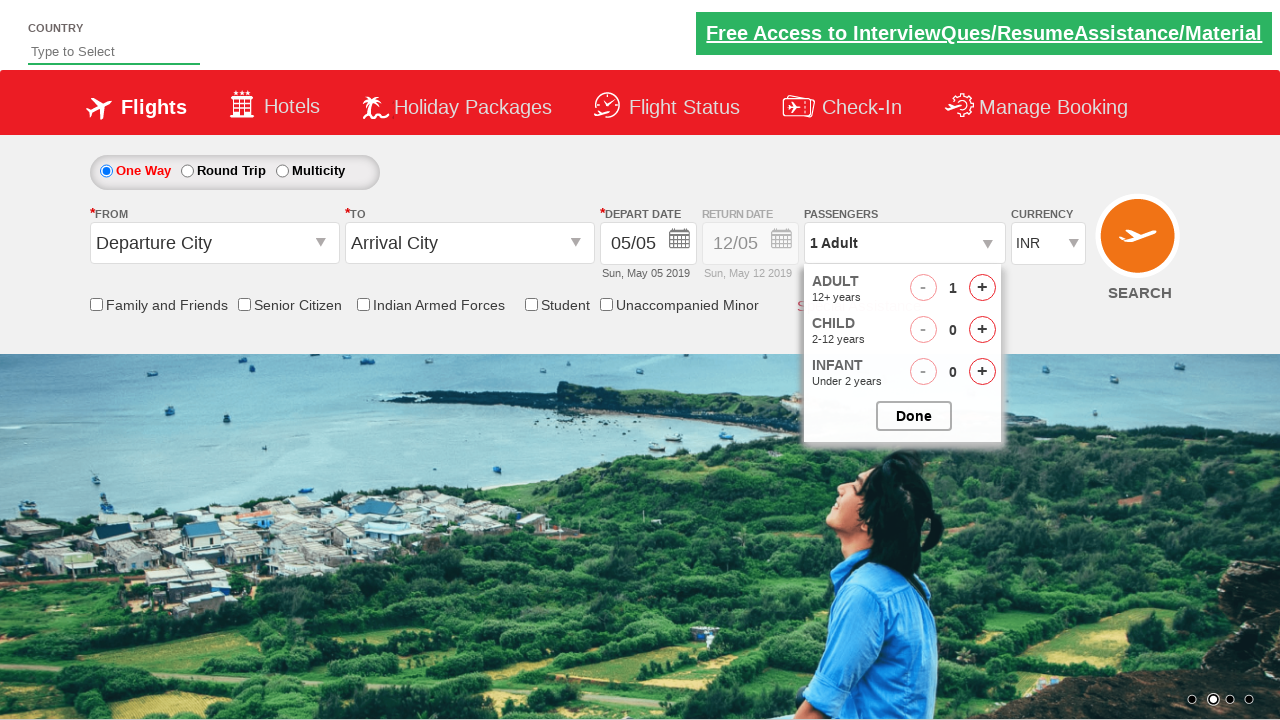

Dropdown became visible with increment button
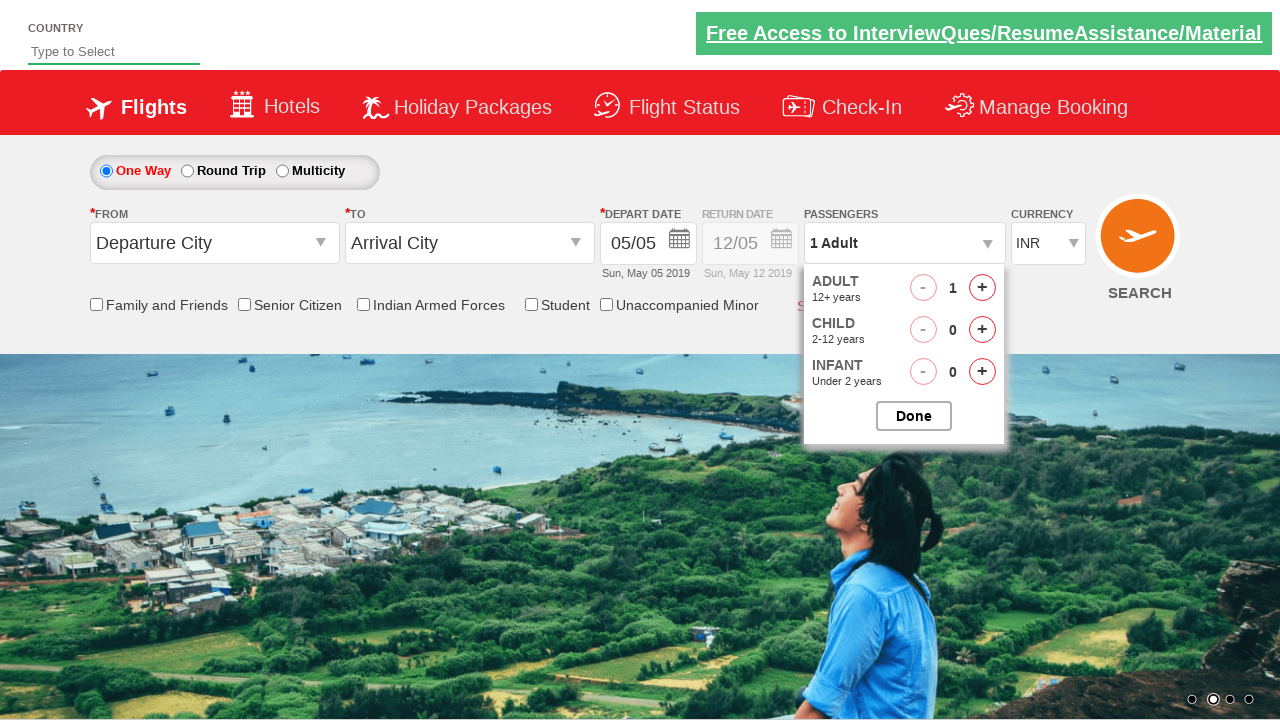

Clicked adult increment button (click 1 of 5) at (982, 288) on #hrefIncAdt
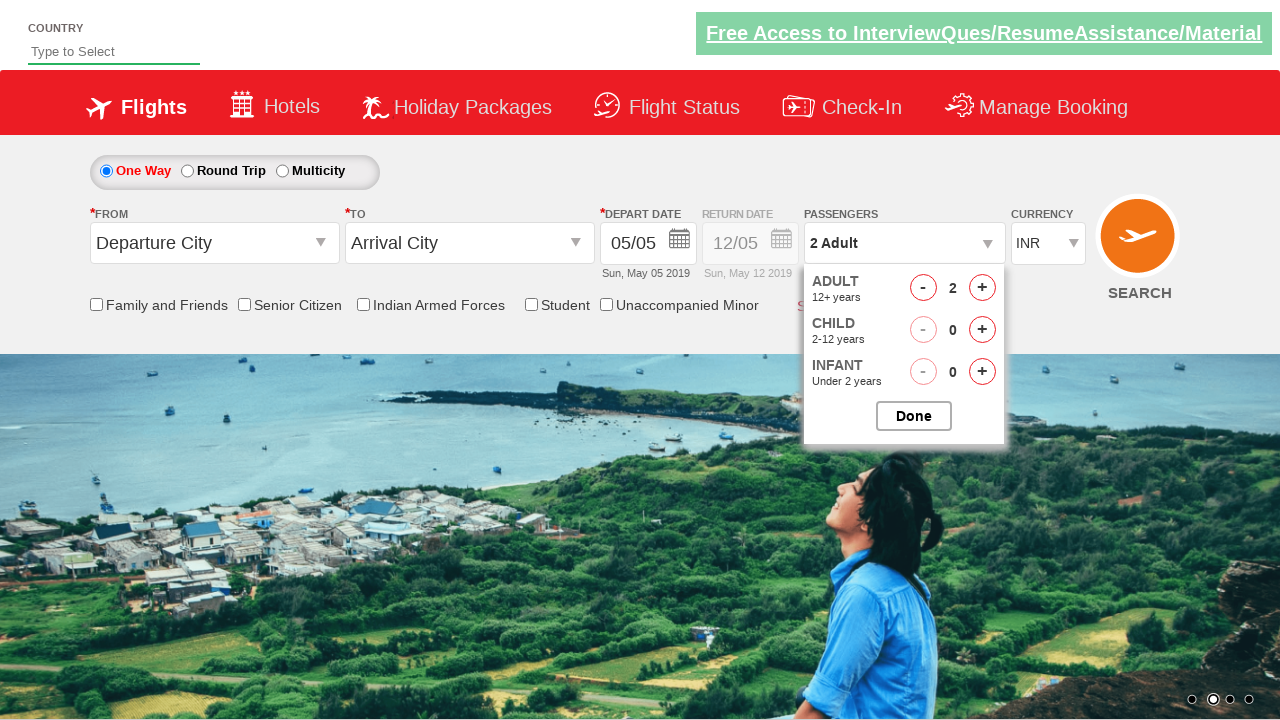

Clicked adult increment button (click 2 of 5) at (982, 288) on #hrefIncAdt
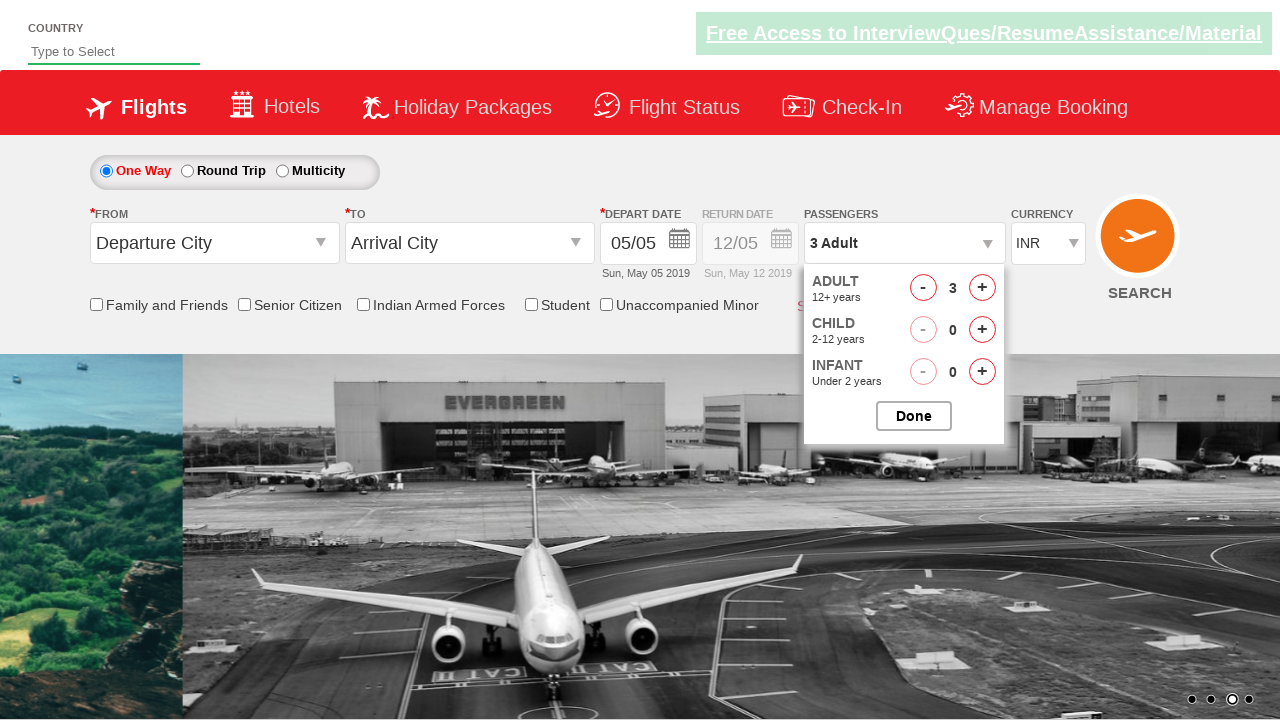

Clicked adult increment button (click 3 of 5) at (982, 288) on #hrefIncAdt
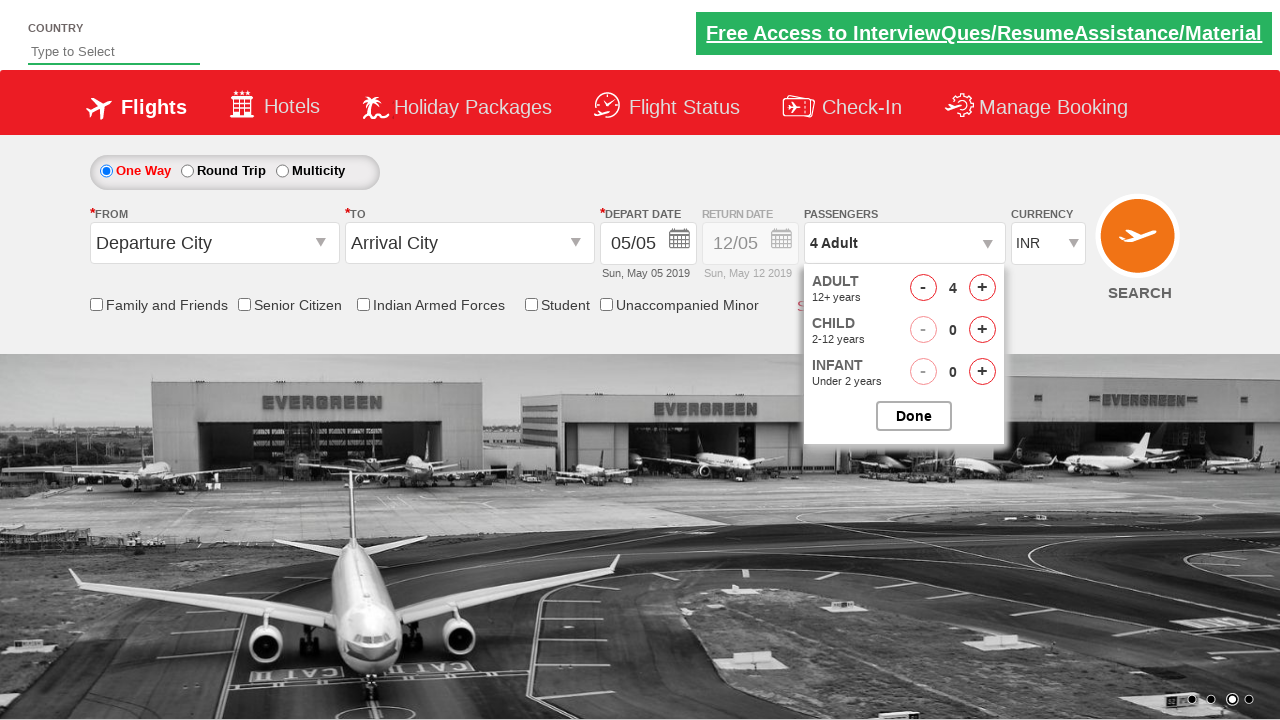

Clicked adult increment button (click 4 of 5) at (982, 288) on #hrefIncAdt
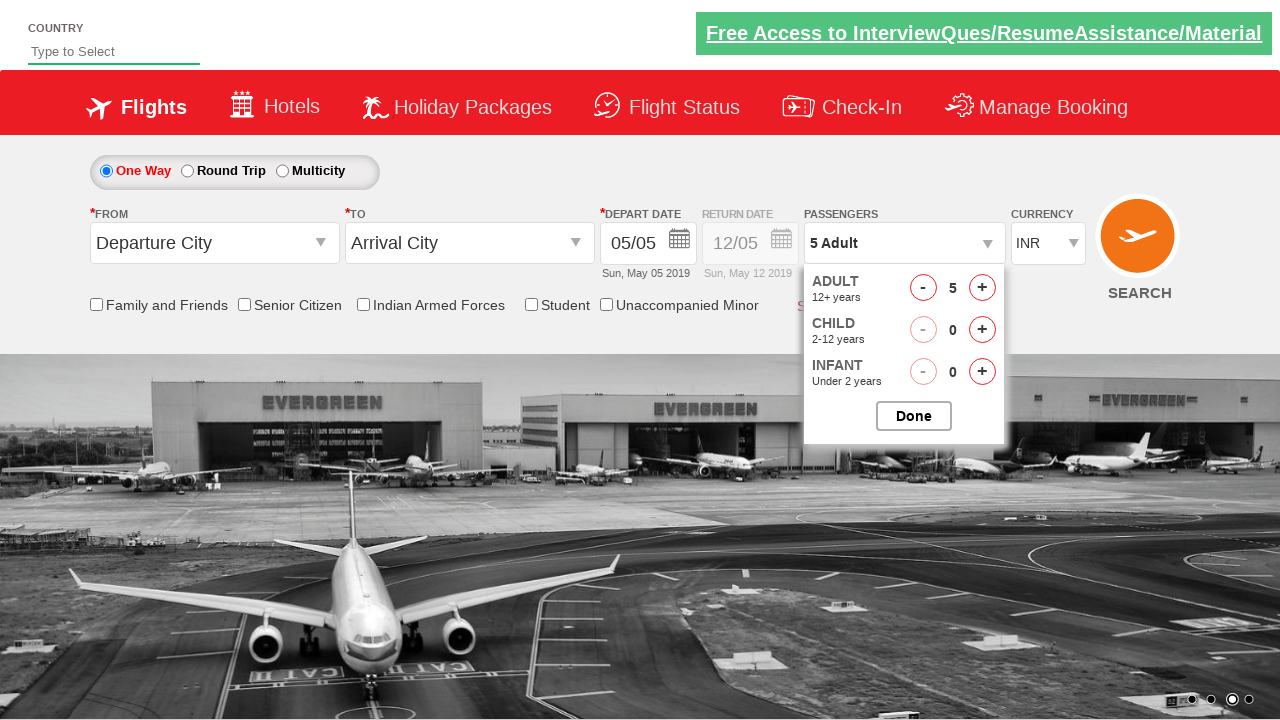

Clicked adult increment button (click 5 of 5) at (982, 288) on #hrefIncAdt
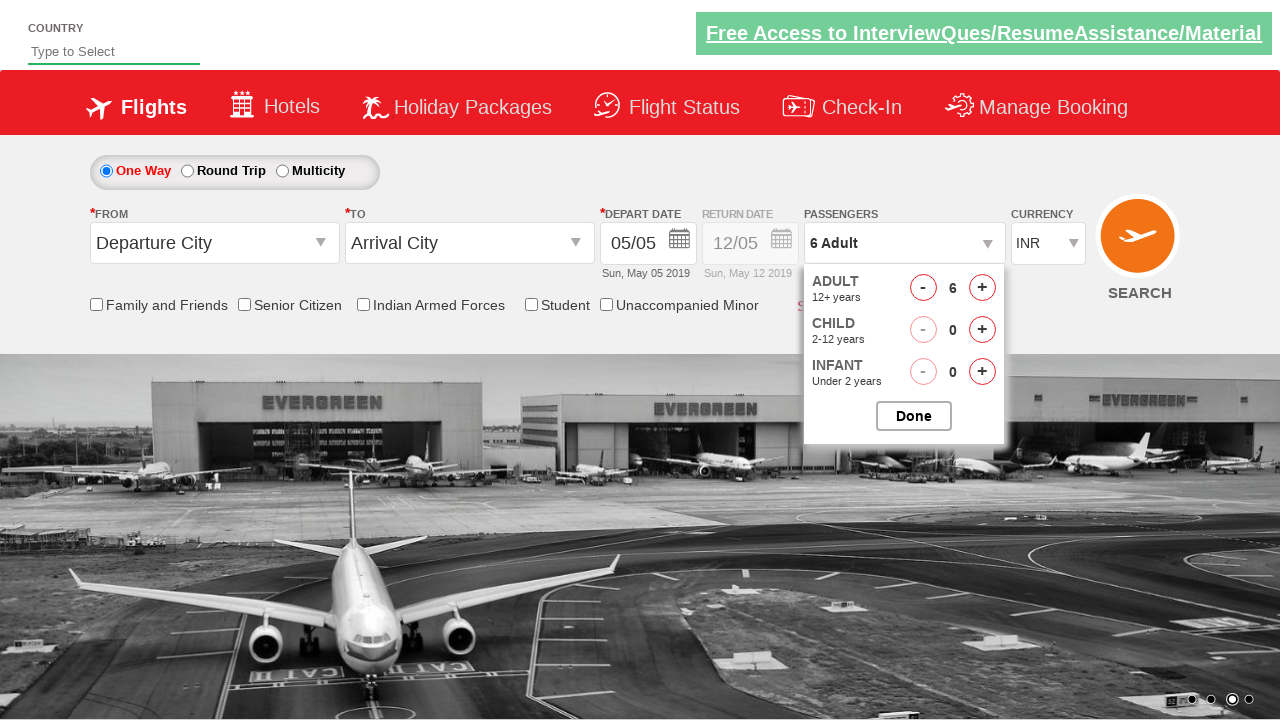

Closed the passenger count dropdown at (914, 416) on #btnclosepaxoption
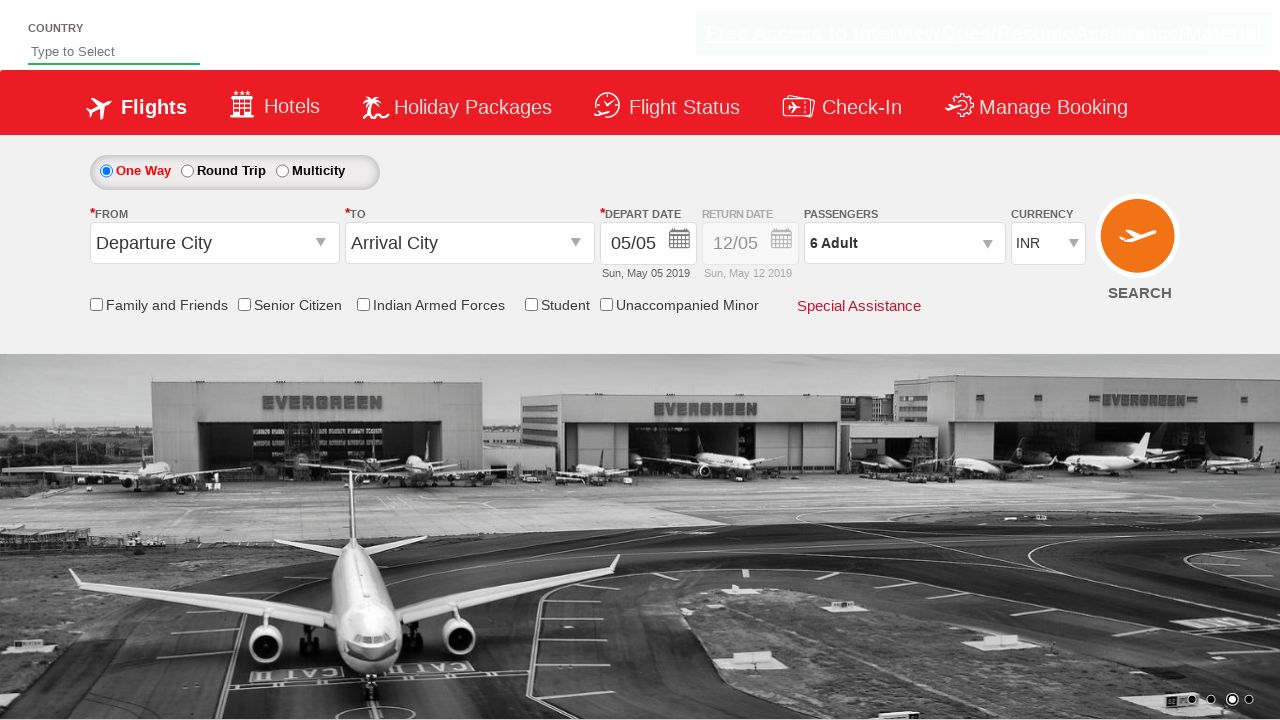

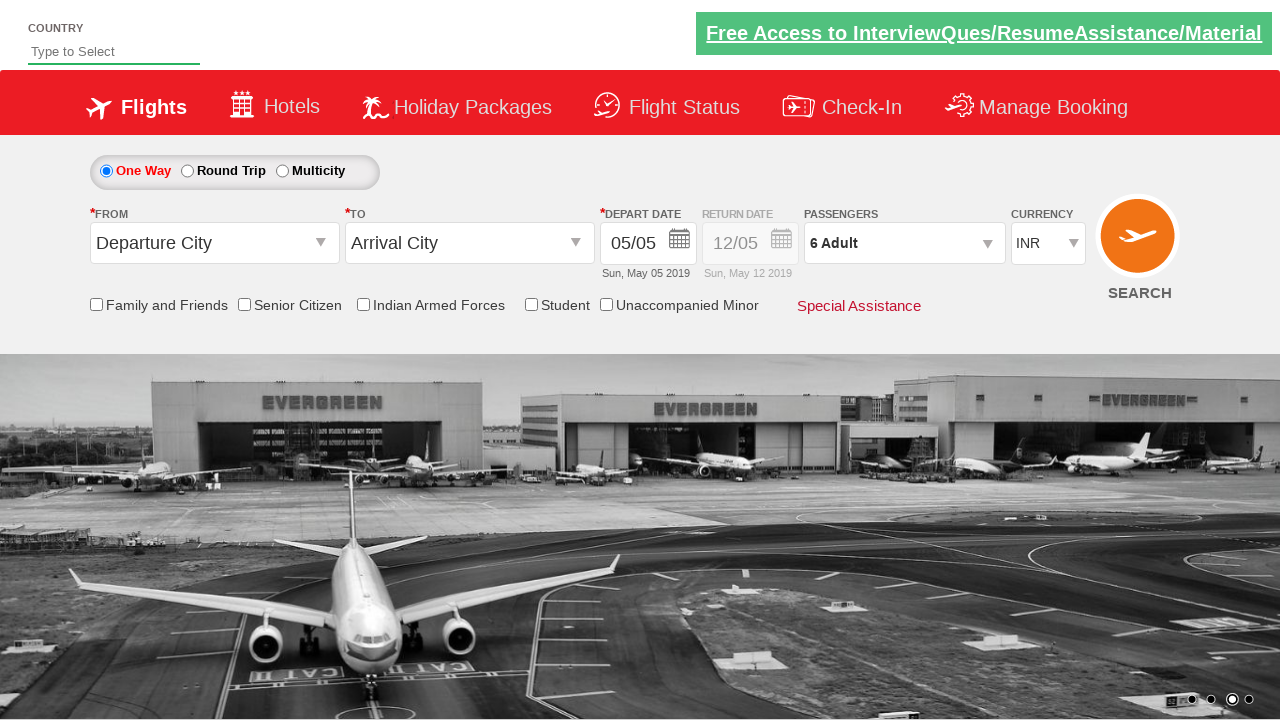